Tests a math quiz form by reading two numbers from the page, calculating their sum, selecting the correct answer from a dropdown menu, and submitting the form.

Starting URL: http://suninjuly.github.io/selects1.html

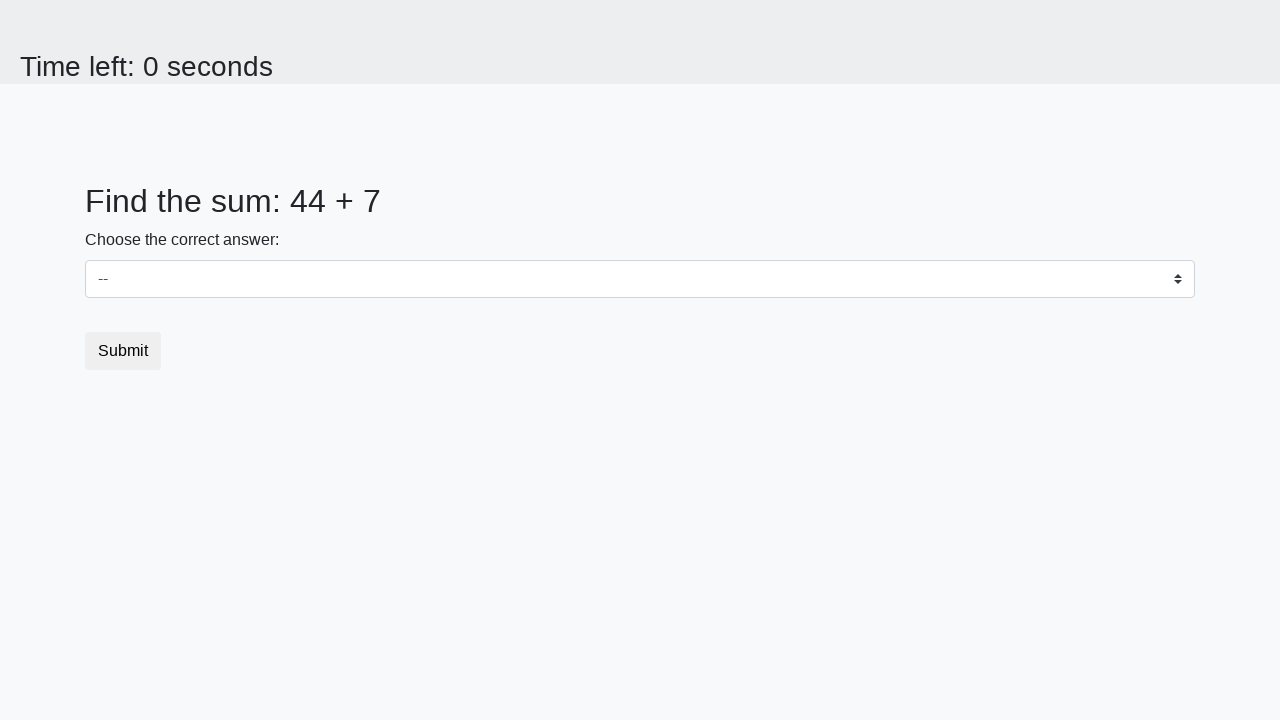

Read the value of x from the page
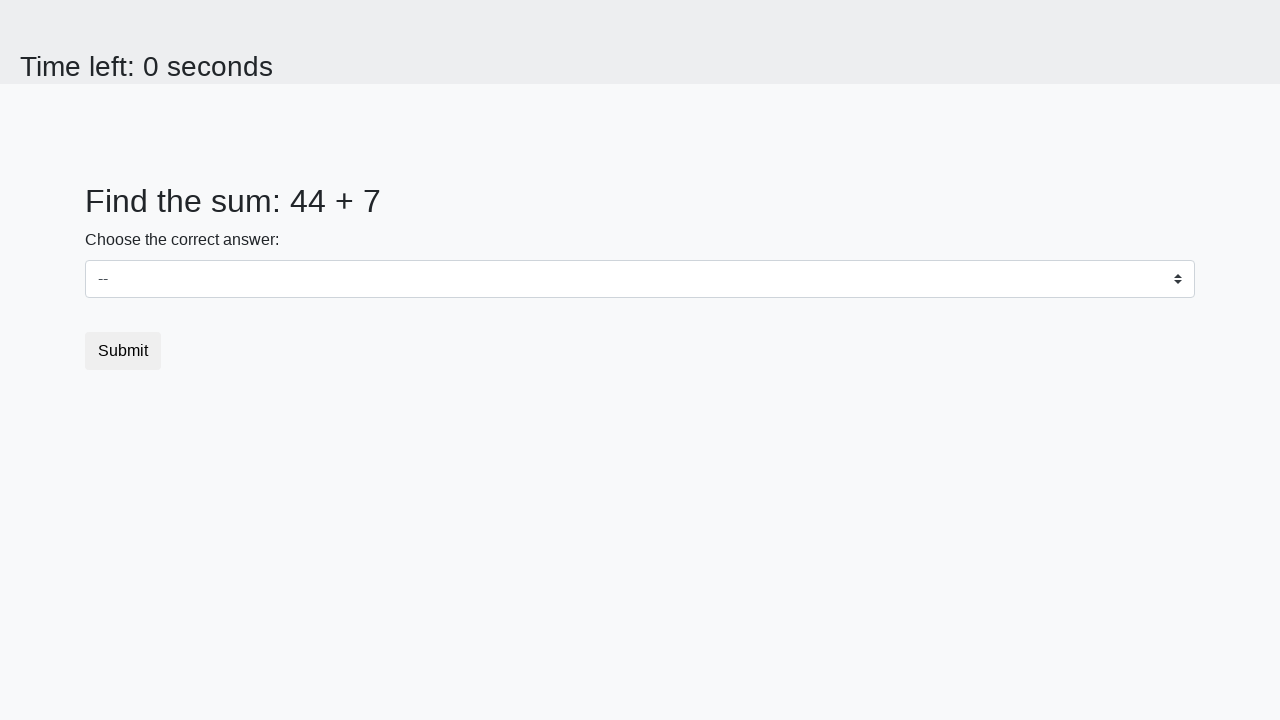

Read the value of y from the page
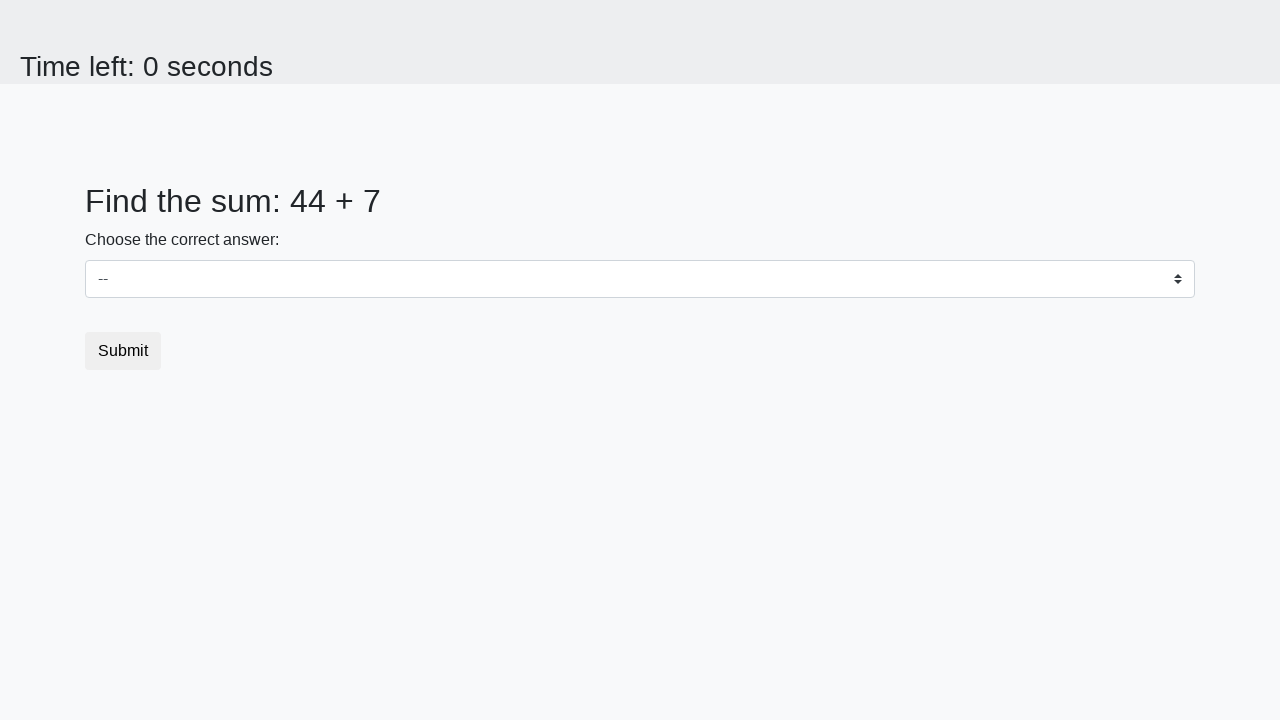

Calculated sum of x and y: 51
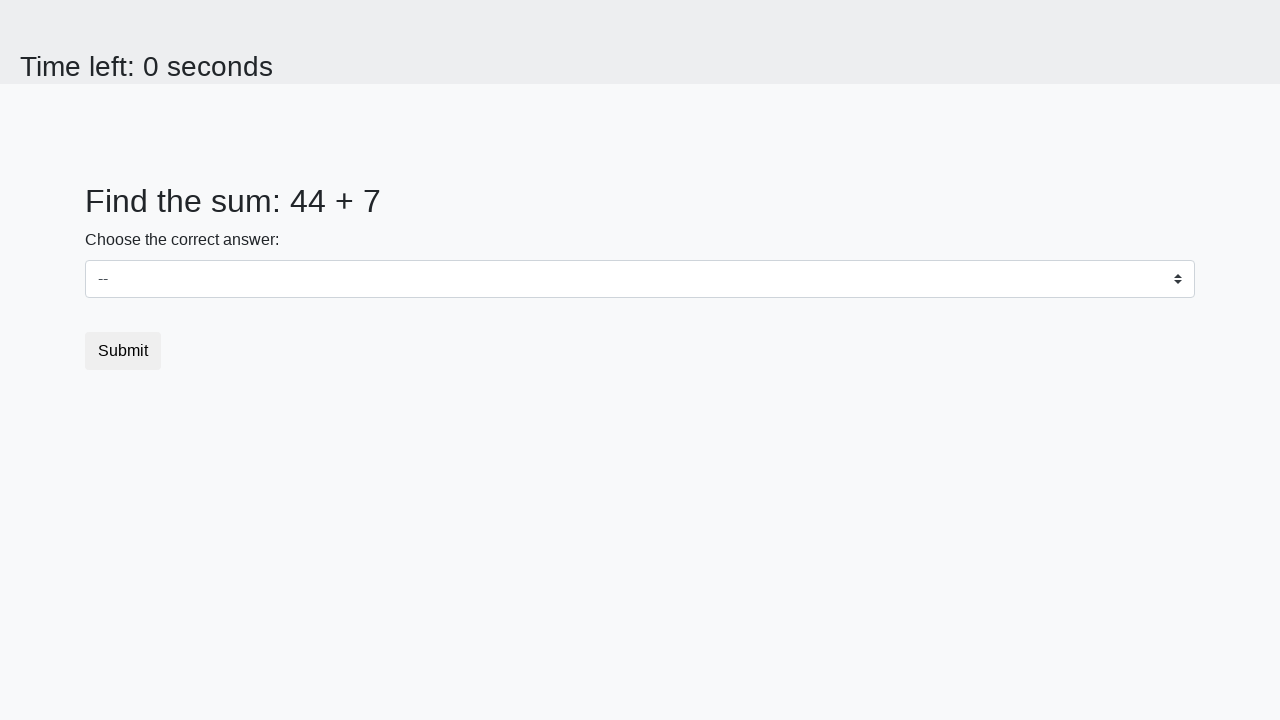

Selected 51 from dropdown menu on select
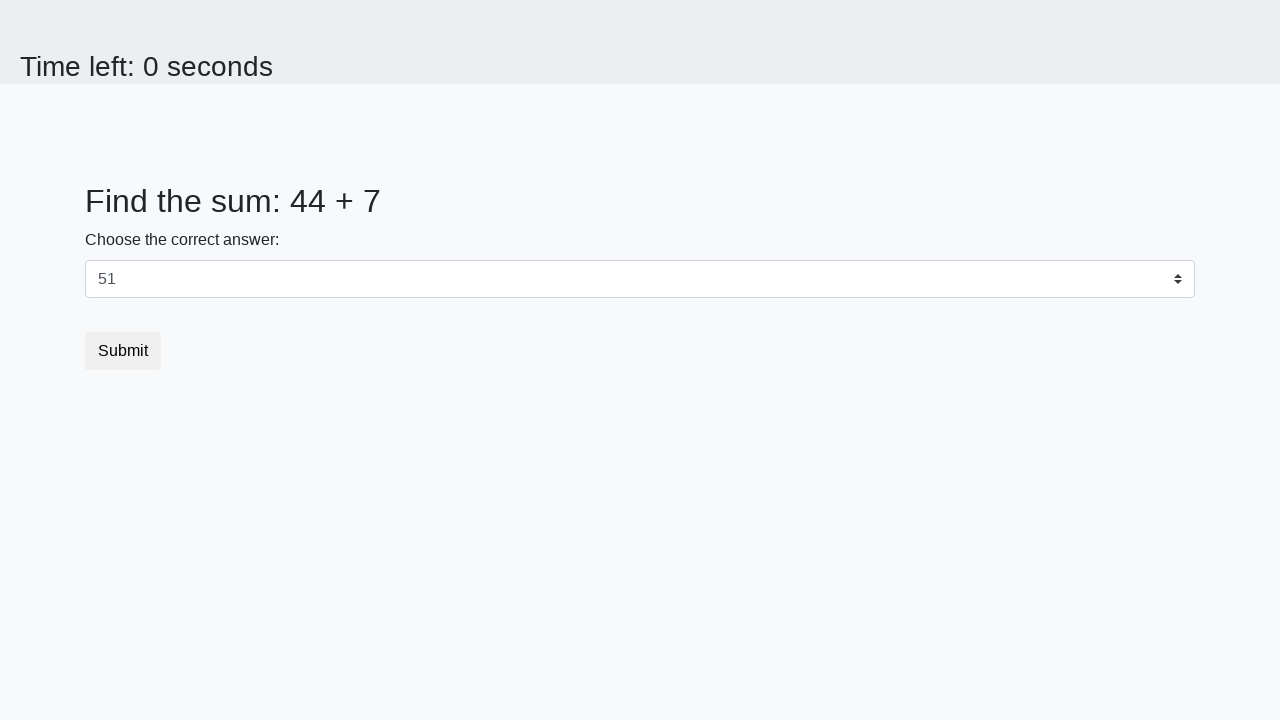

Clicked the Submit button at (123, 351) on button.btn
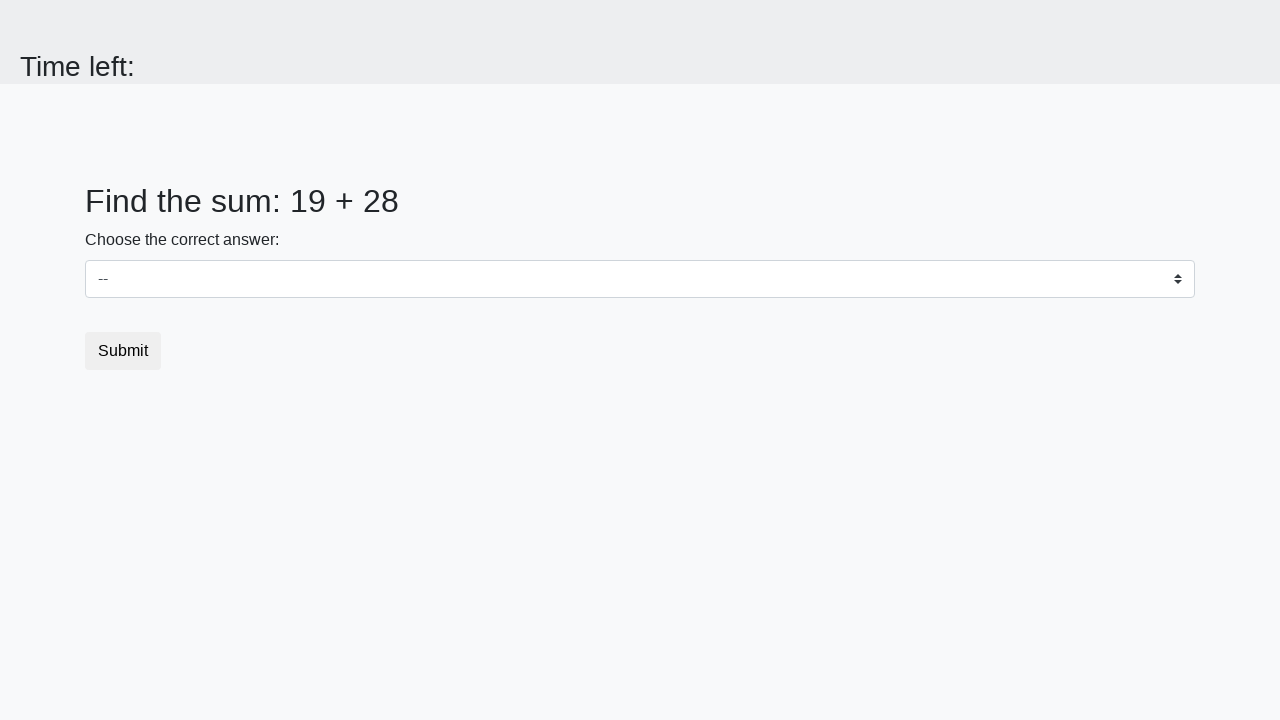

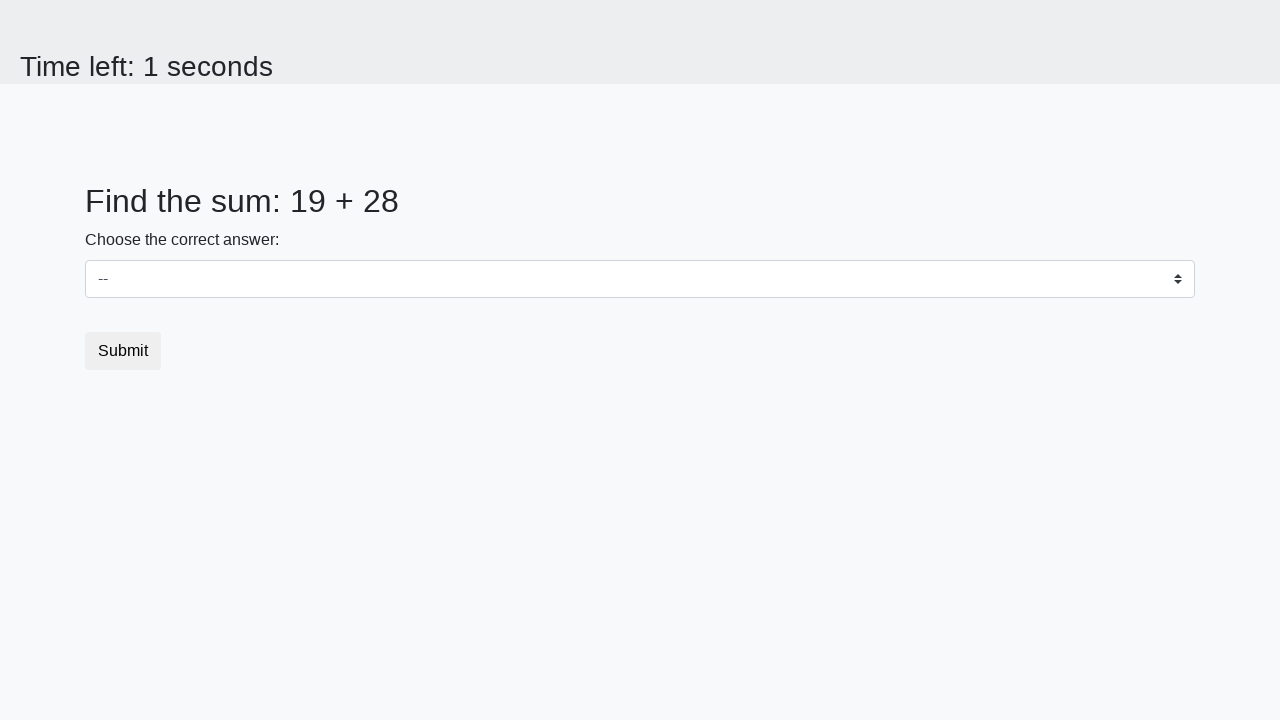